Tests that the text input field is cleared after adding a todo item

Starting URL: https://demo.playwright.dev/todomvc

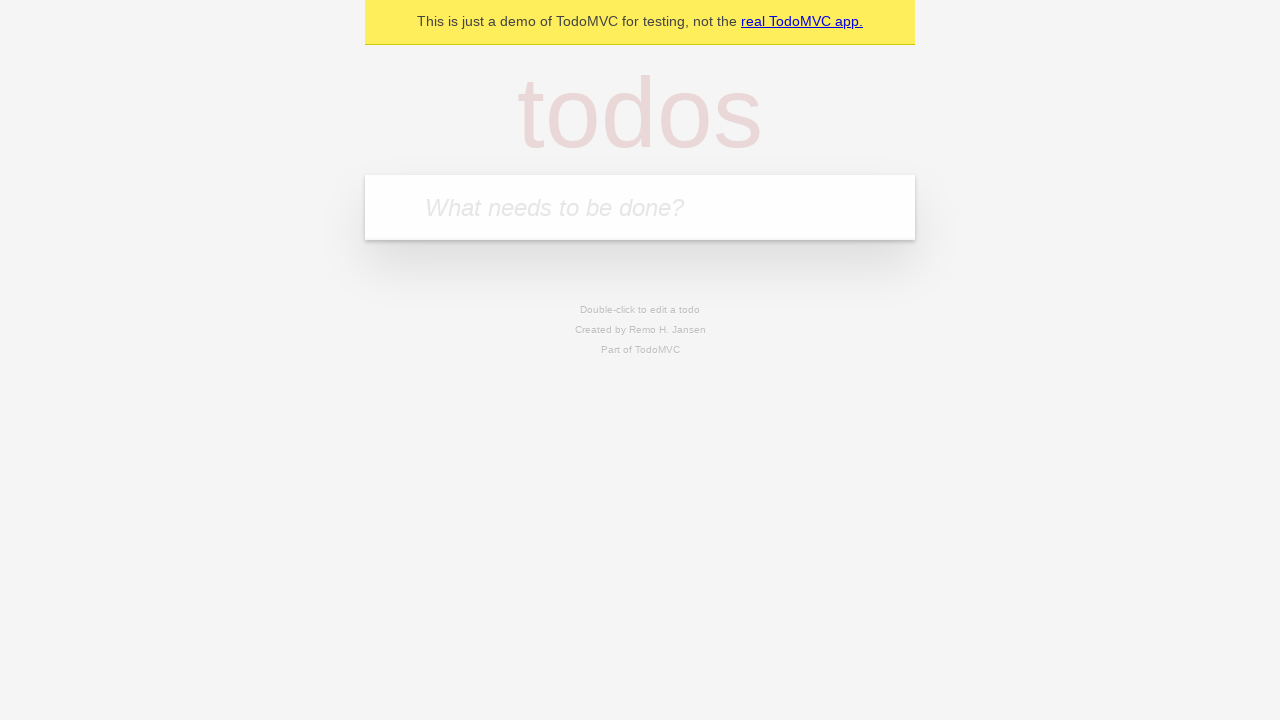

Filled text input field with 'buy some cheese' on internal:attr=[placeholder="What needs to be done?"i]
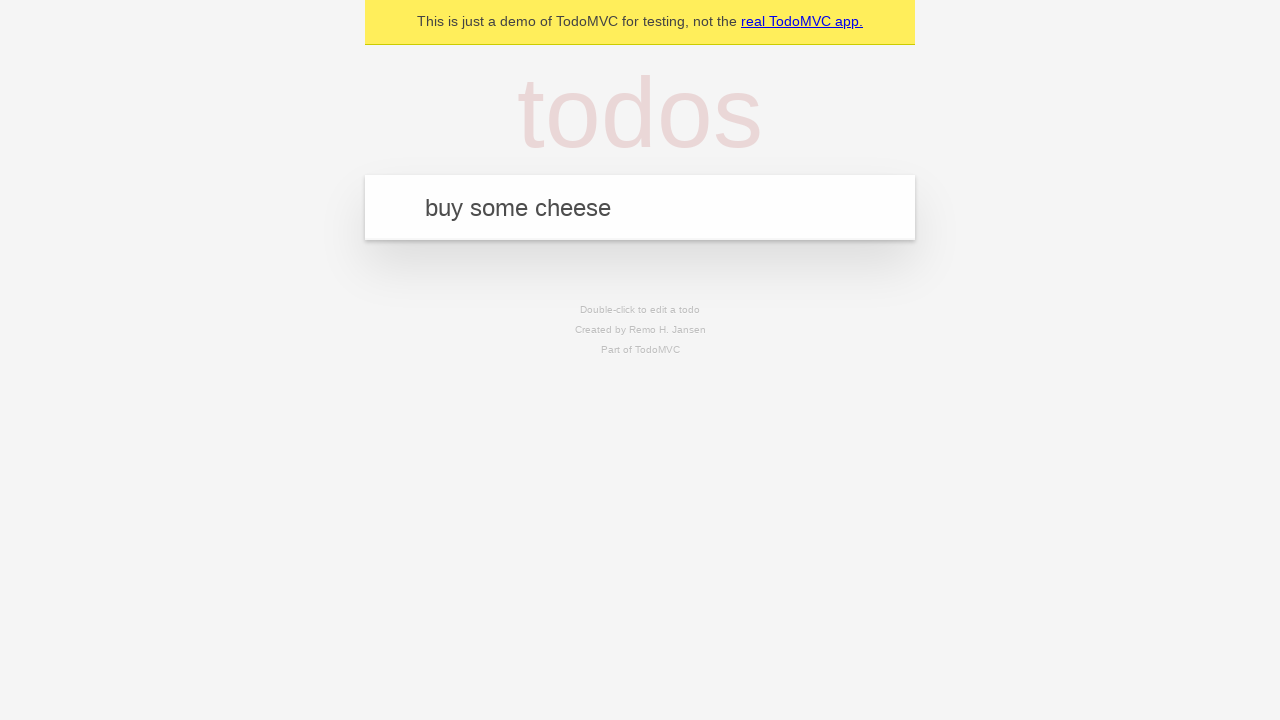

Pressed Enter to submit the todo item on internal:attr=[placeholder="What needs to be done?"i]
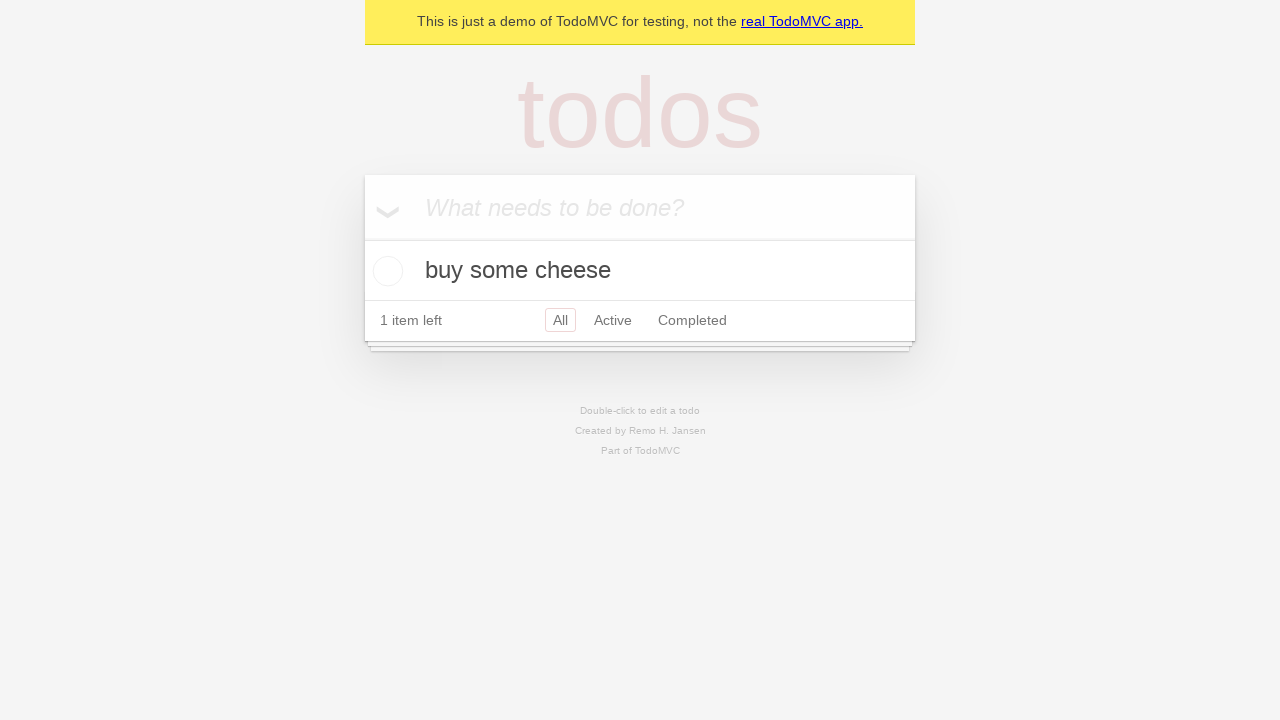

Todo item appeared in the list
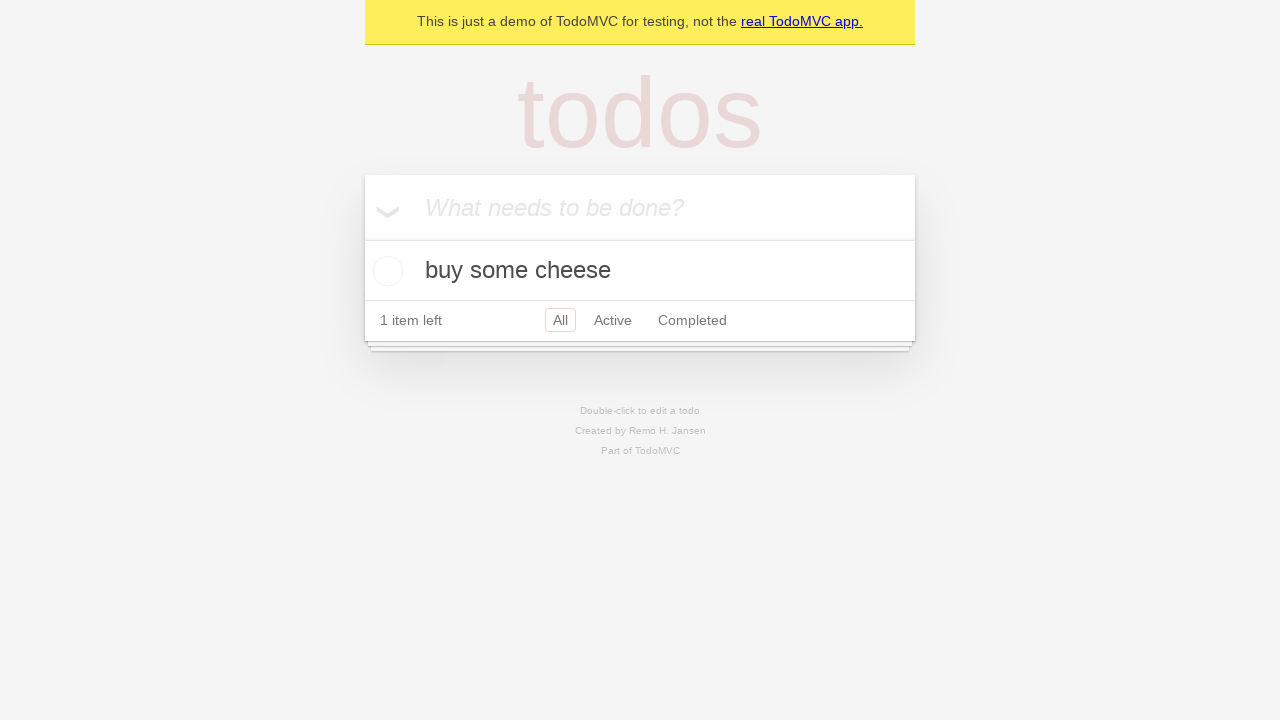

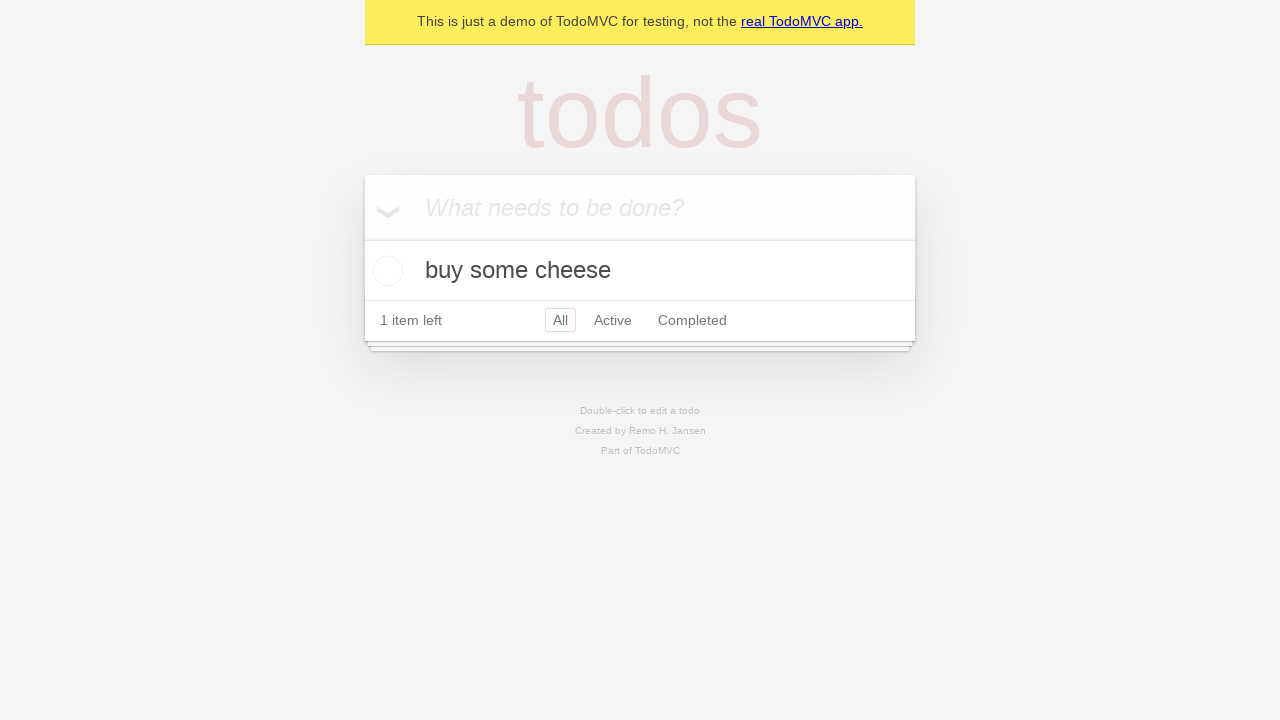